Opens the appointment modal and enters the pet's breed, verifying it is set correctly.

Starting URL: https://test-a-pet.vercel.app/

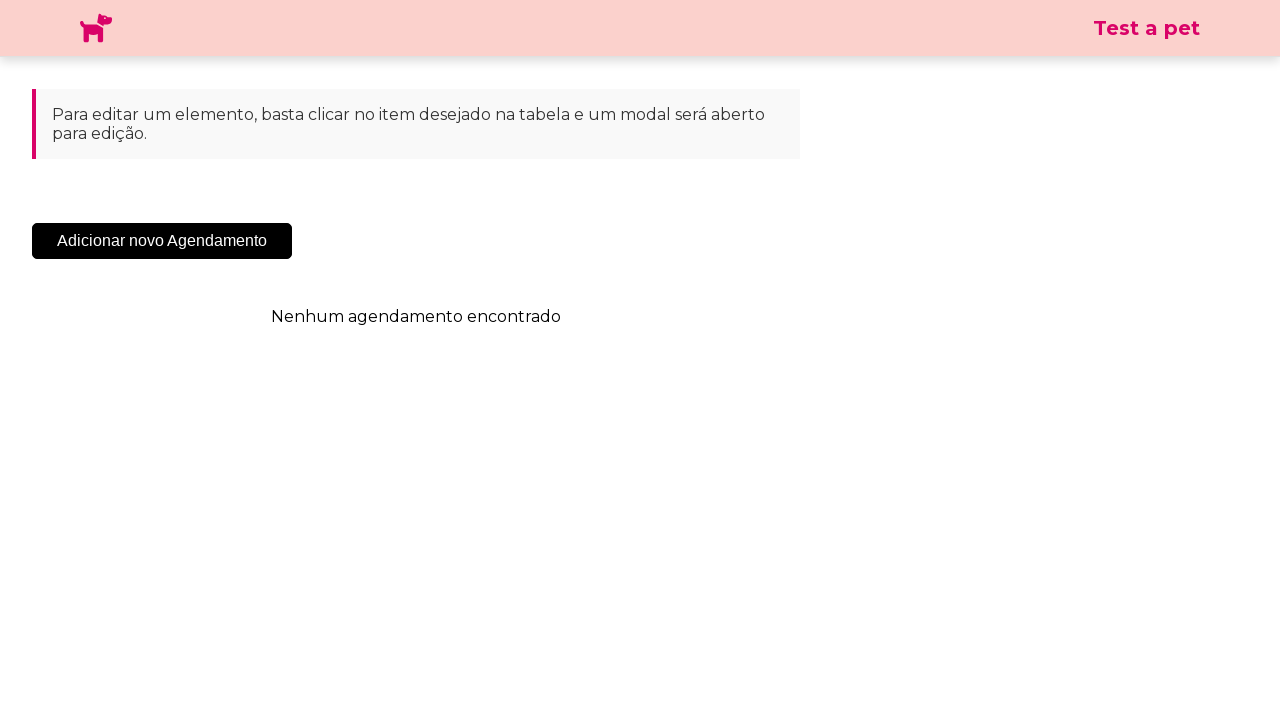

Clicked 'Add New Appointment' button to open modal at (162, 241) on .sc-cHqXqK.kZzwzX
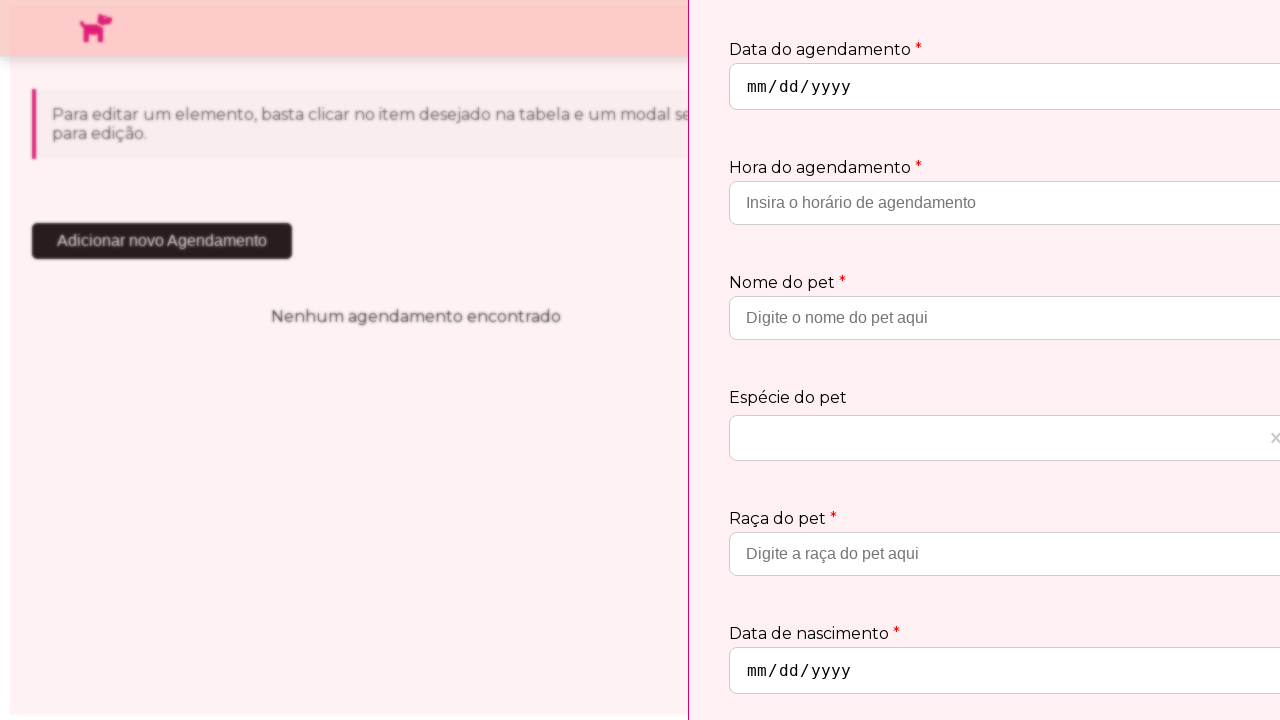

Waited 3 seconds for appointment modal to appear
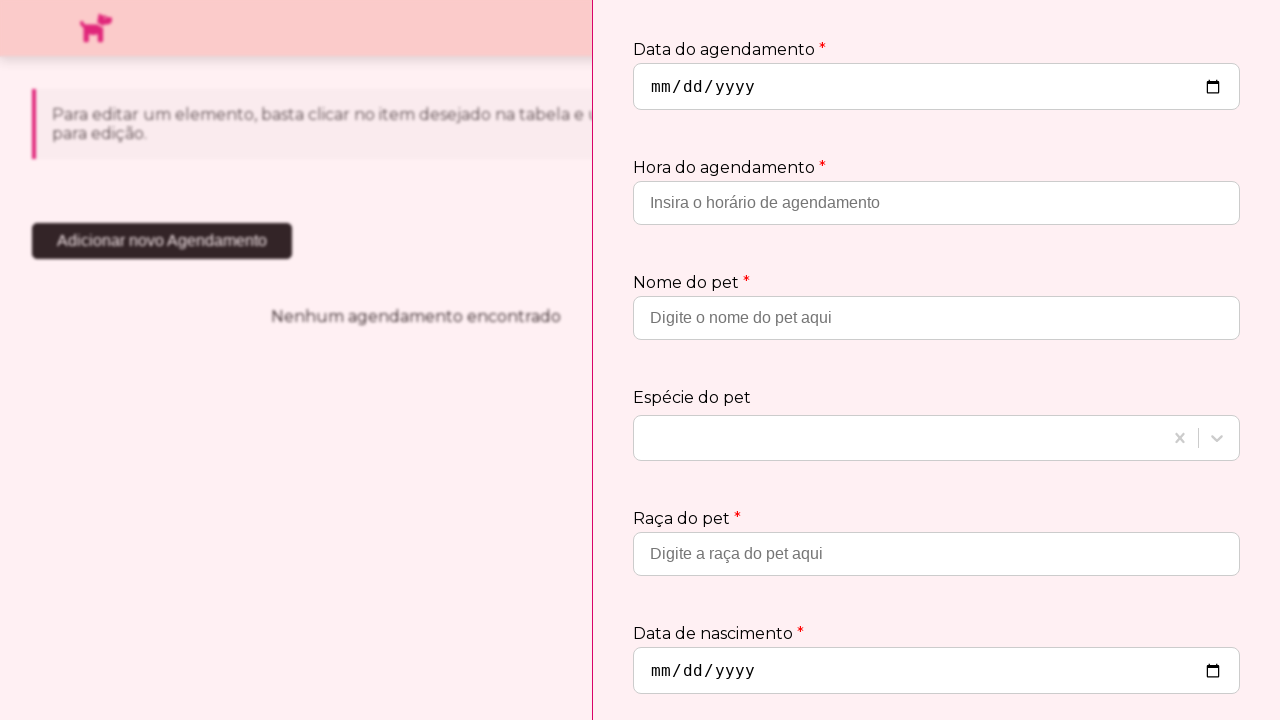

Filled breed field with 'Golden Retriever' on input[placeholder='Digite a raça do pet aqui']
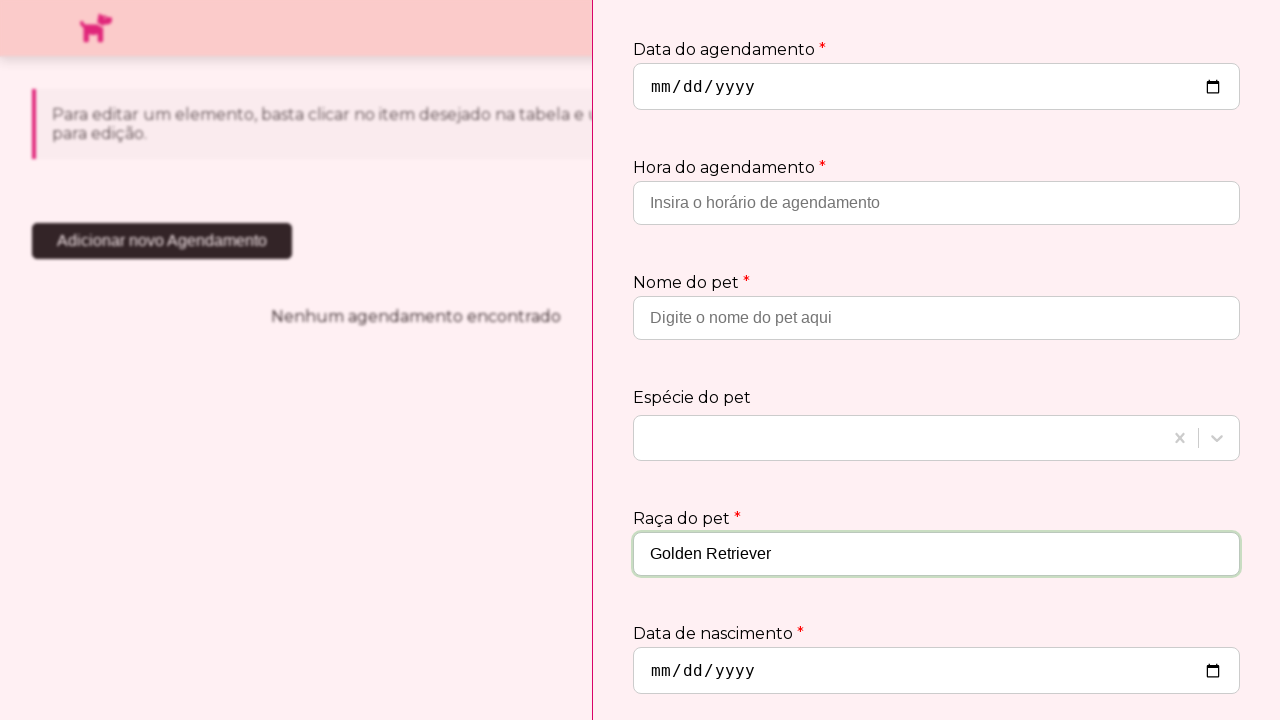

Verified that breed field contains 'Golden Retriever'
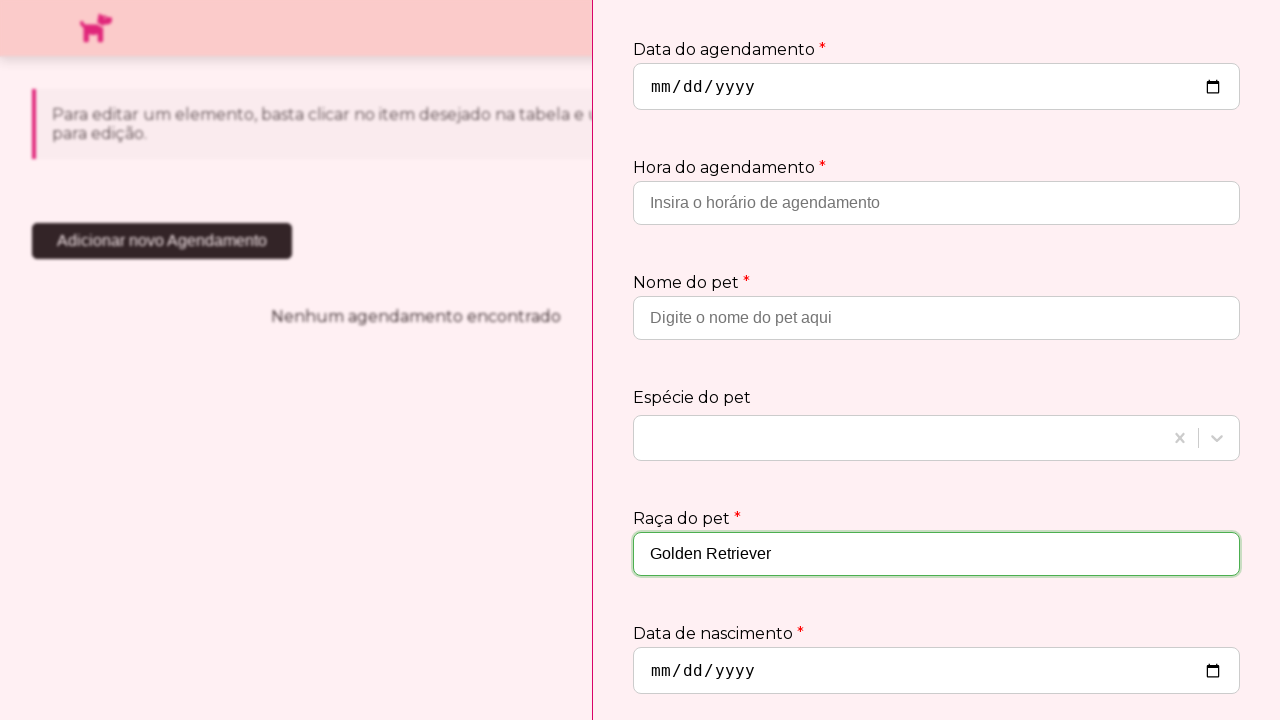

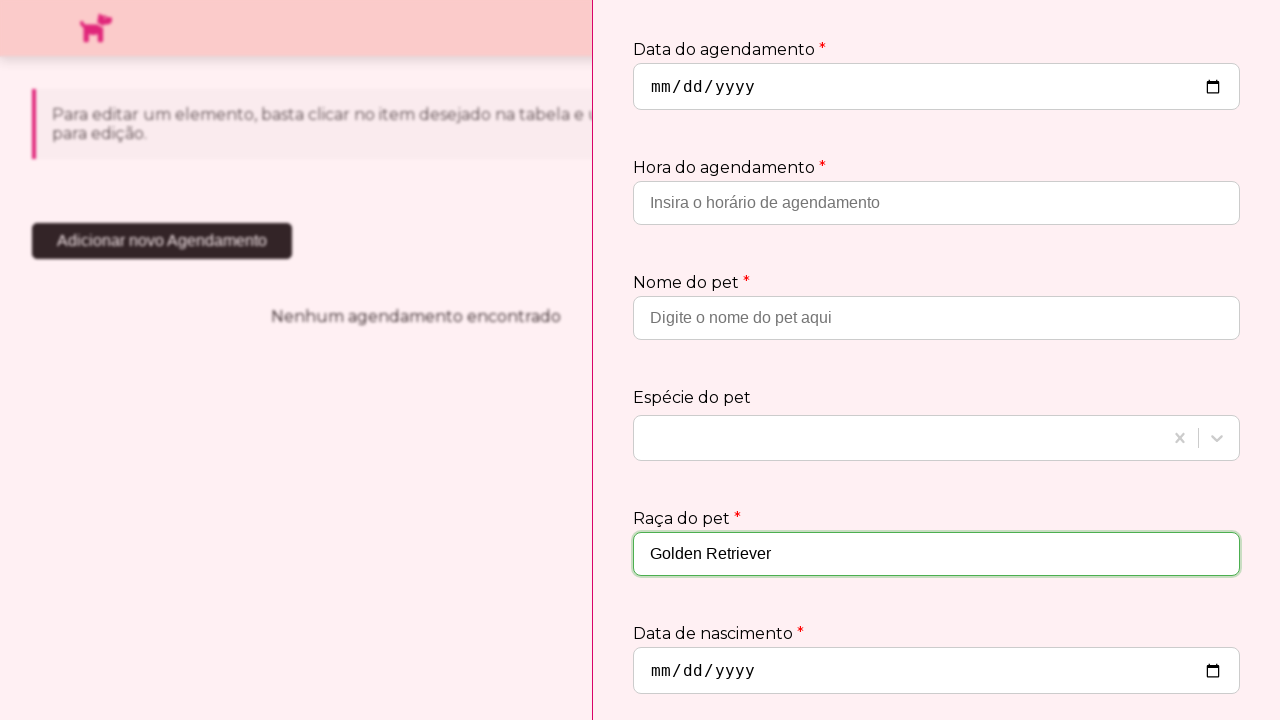